Navigates to a demo table page and verifies that the table data is accessible by iterating through rows and columns

Starting URL: http://automationbykrishna.com

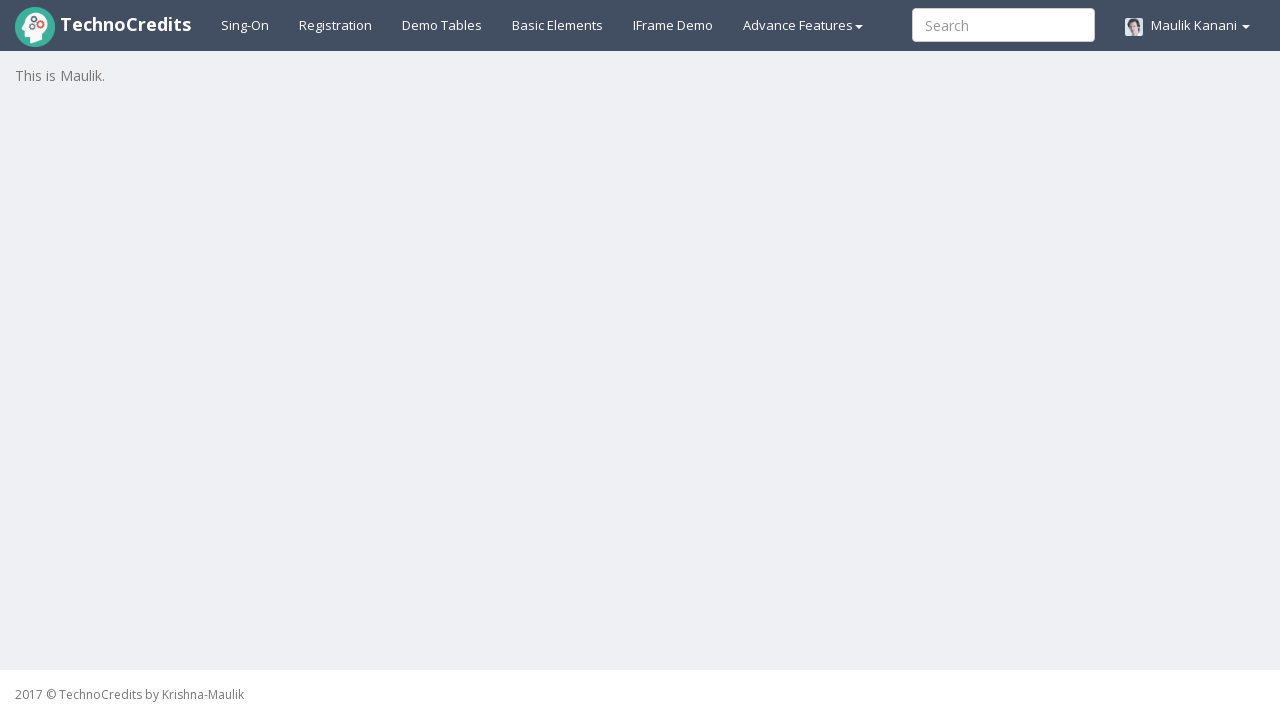

Clicked on demotable link at (442, 25) on xpath=//a[@id='demotable']
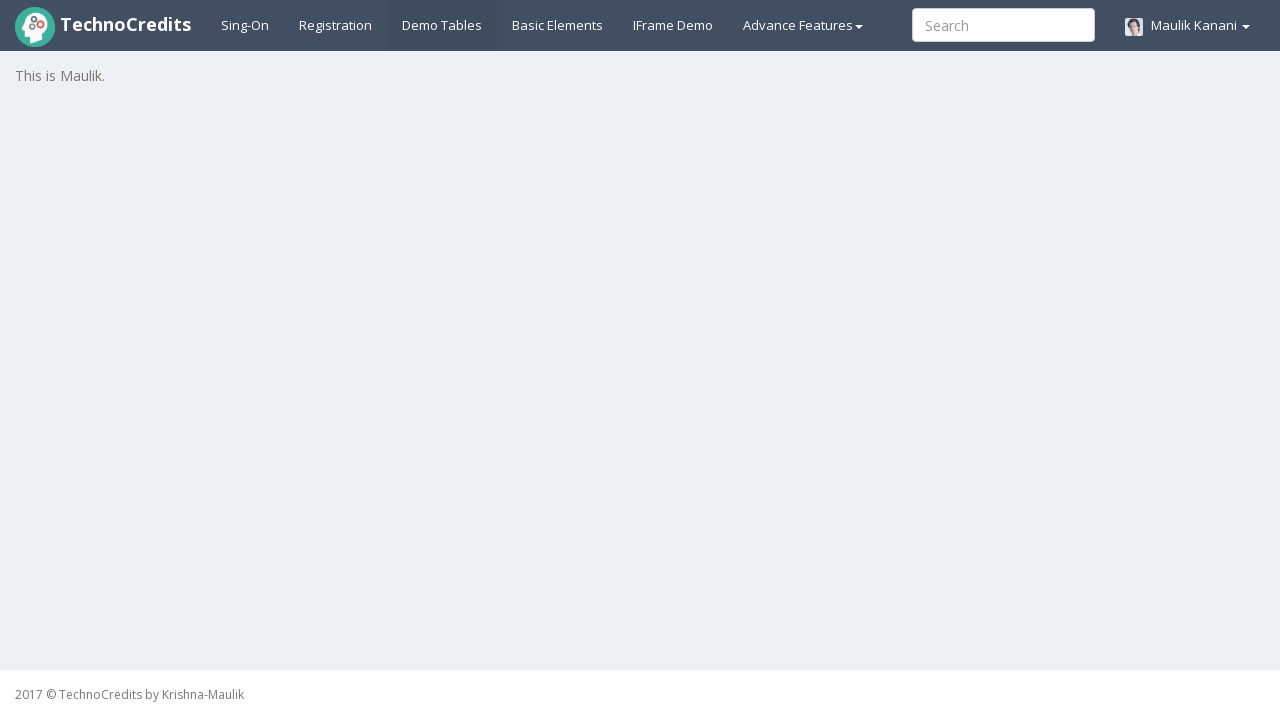

Table with class 'table' loaded
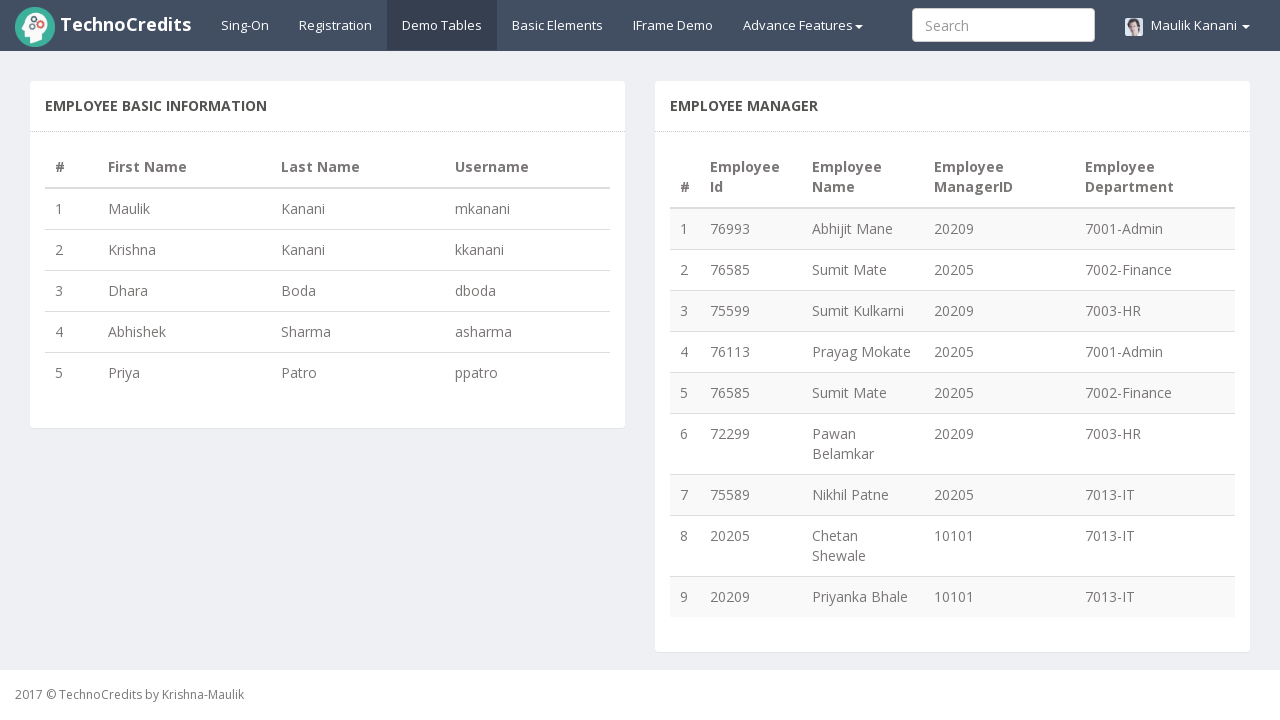

Verified table has 5 data rows
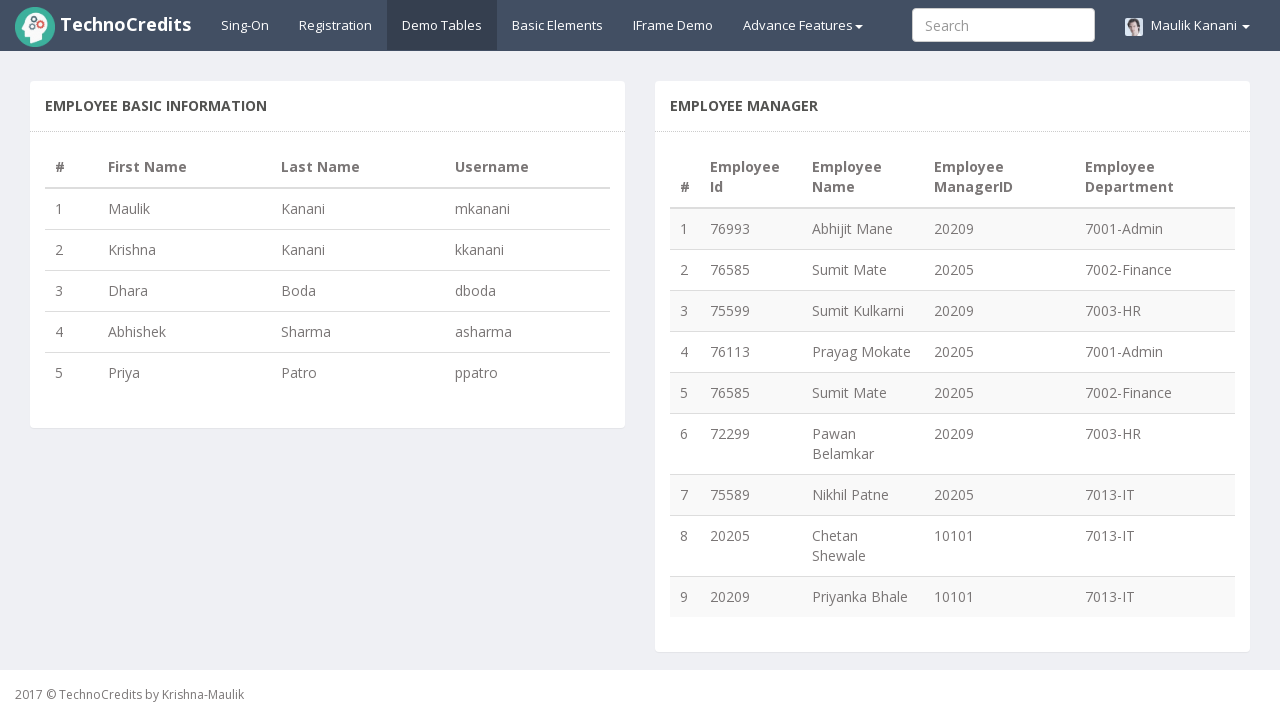

Verified first row has 4 columns
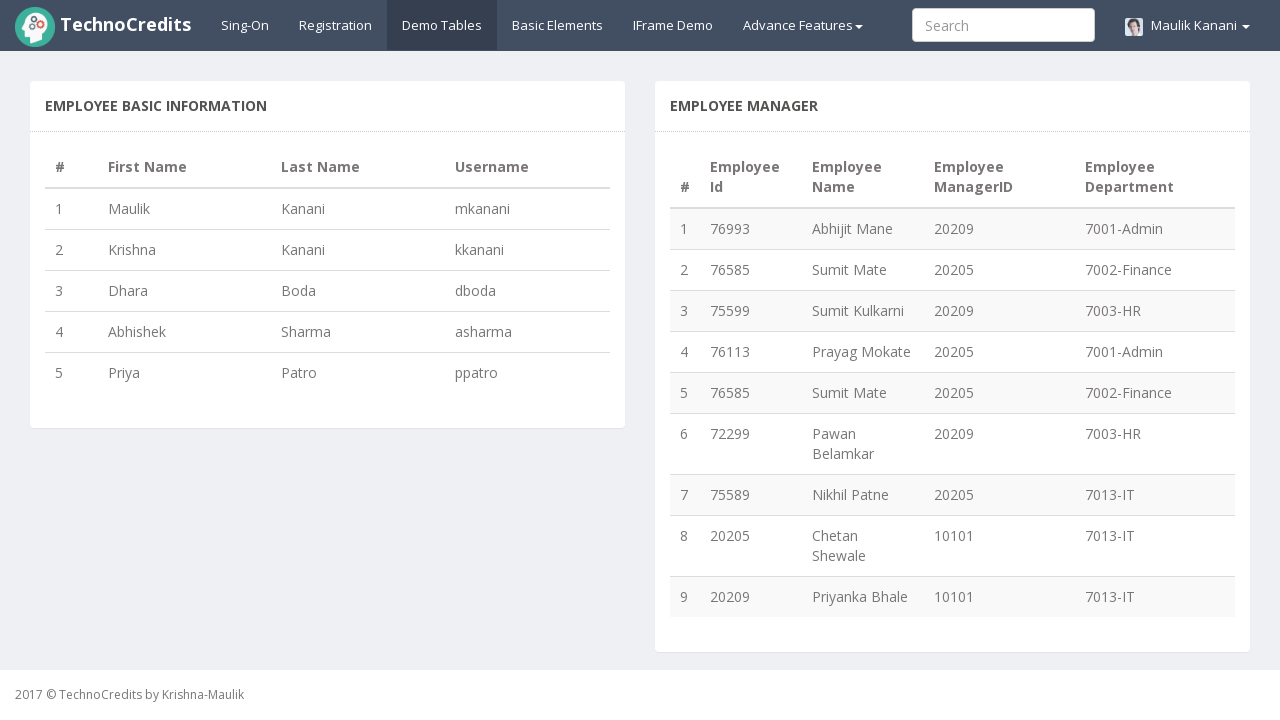

Verified cell at row 1, column 1 is visible
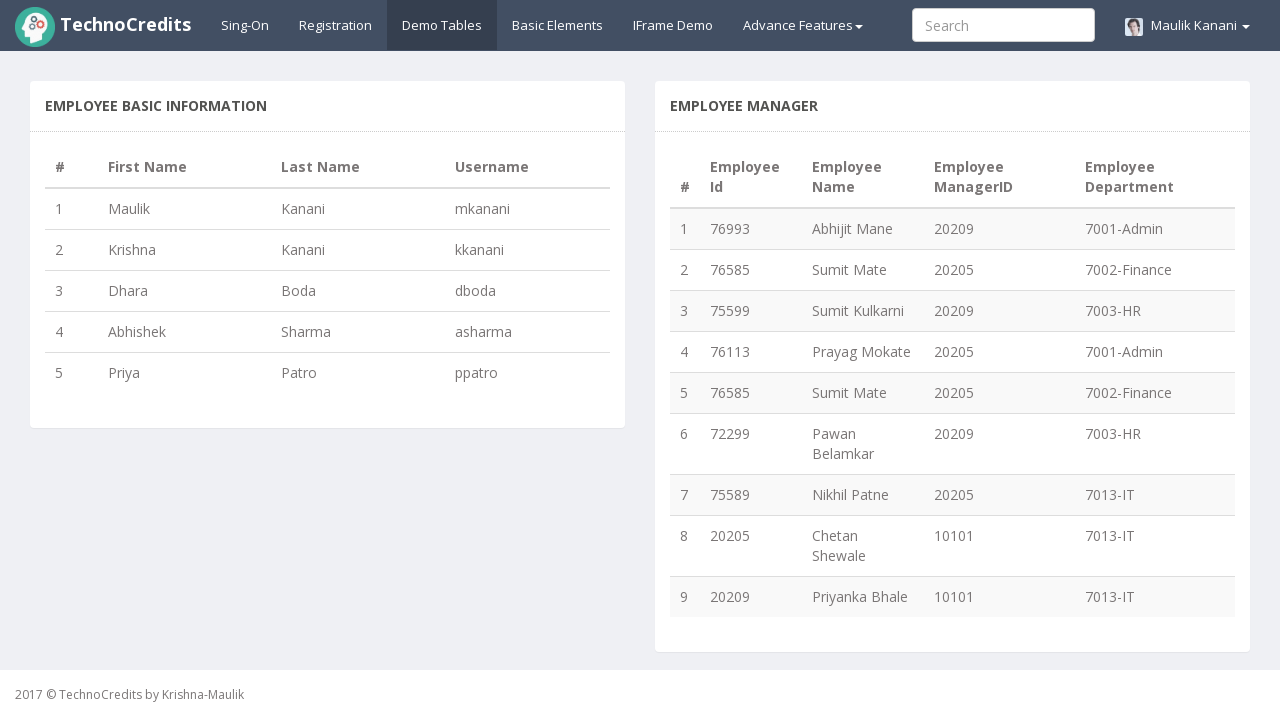

Verified cell at row 1, column 2 is visible
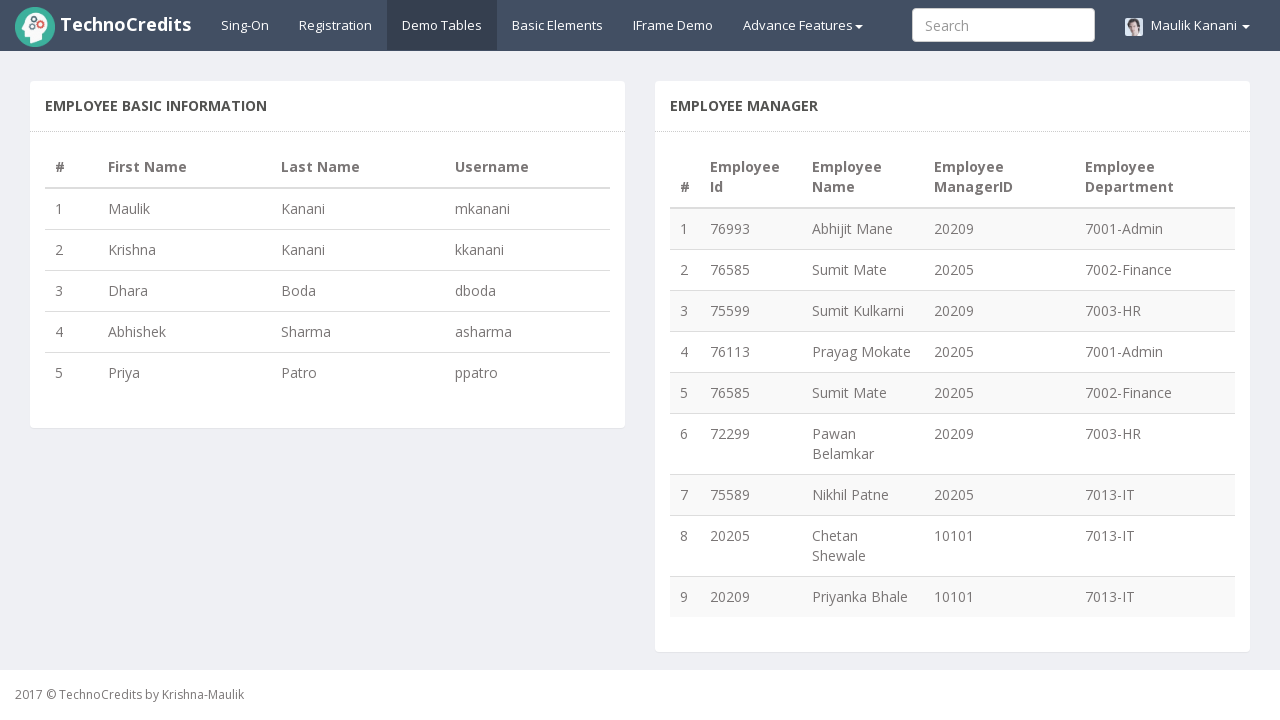

Verified cell at row 1, column 3 is visible
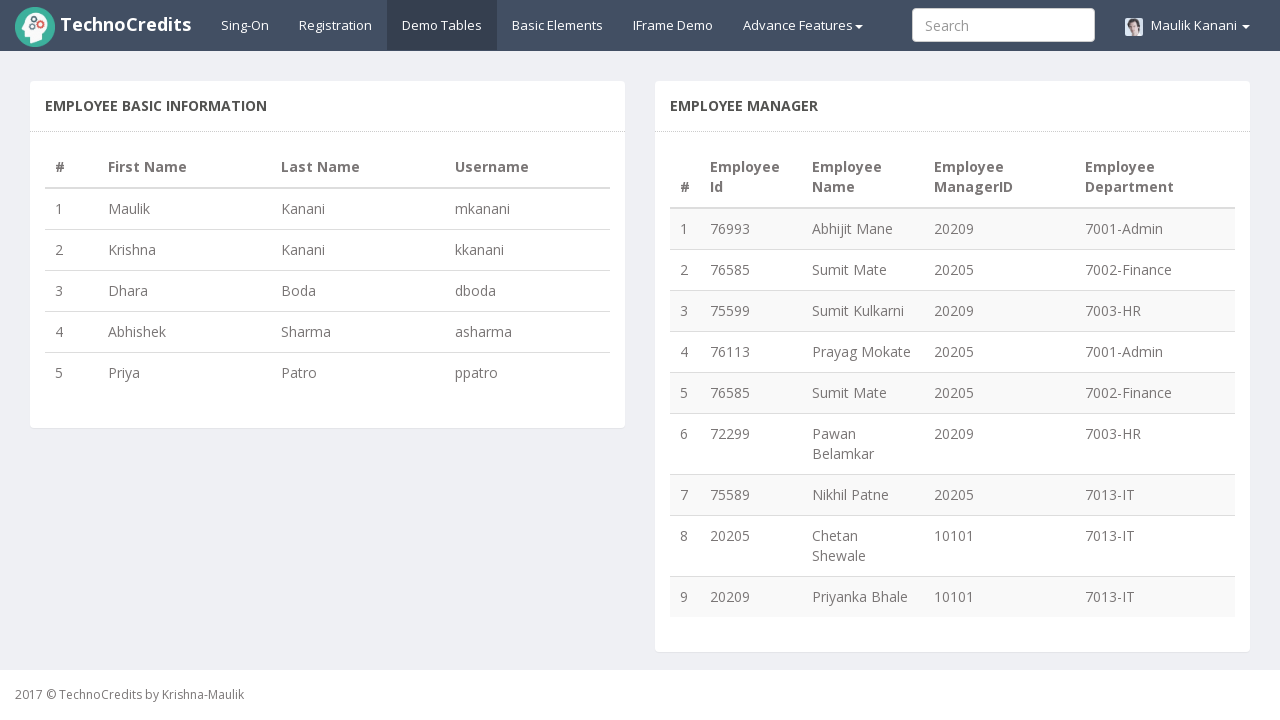

Verified cell at row 1, column 4 is visible
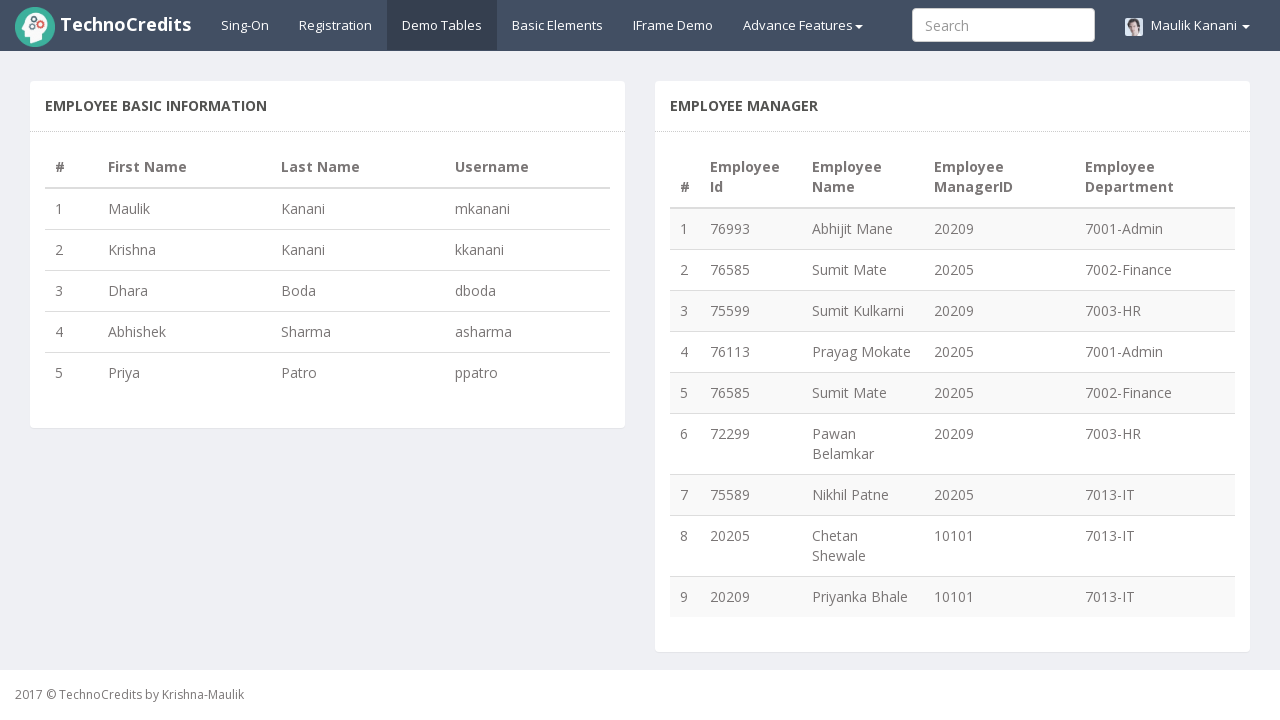

Verified cell at row 2, column 1 is visible
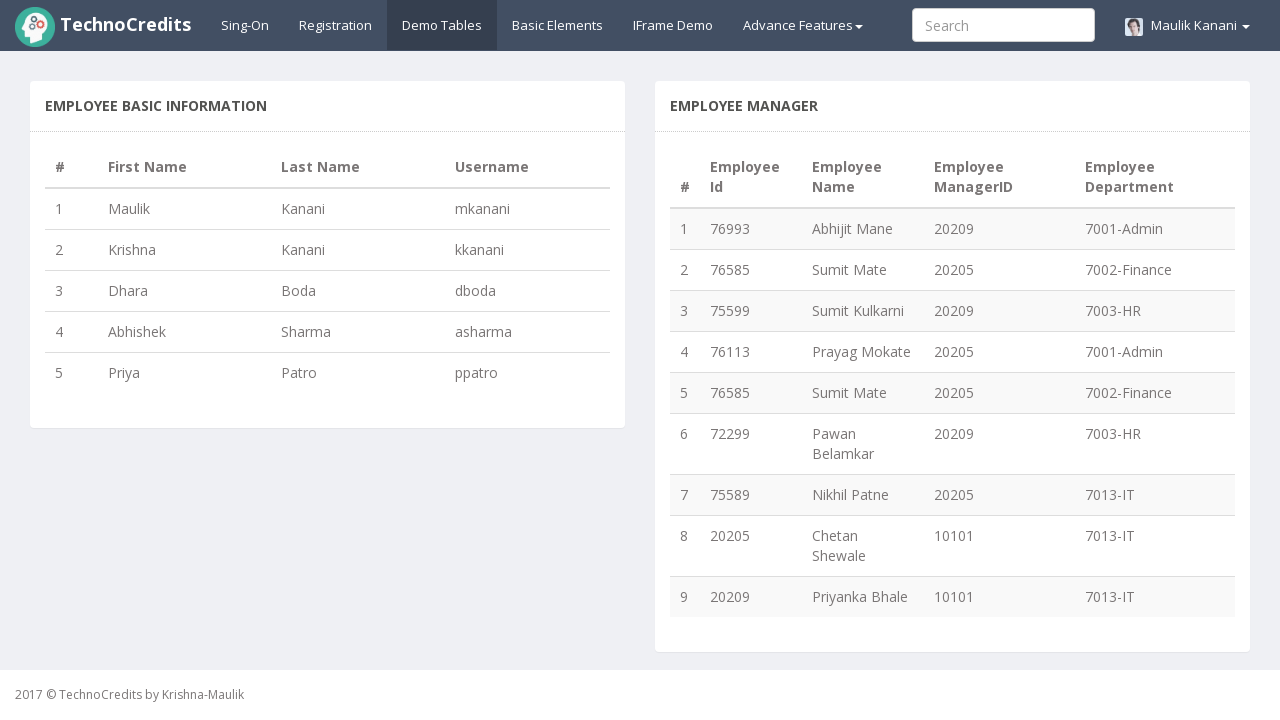

Verified cell at row 2, column 2 is visible
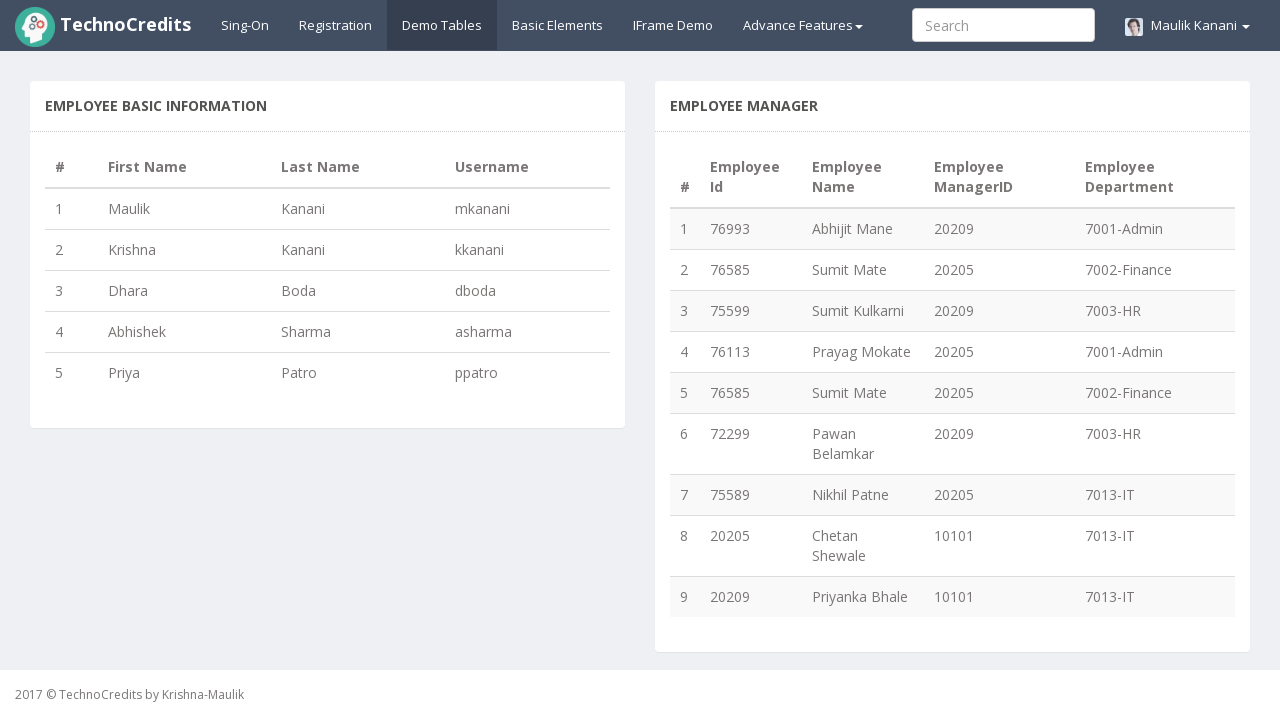

Verified cell at row 2, column 3 is visible
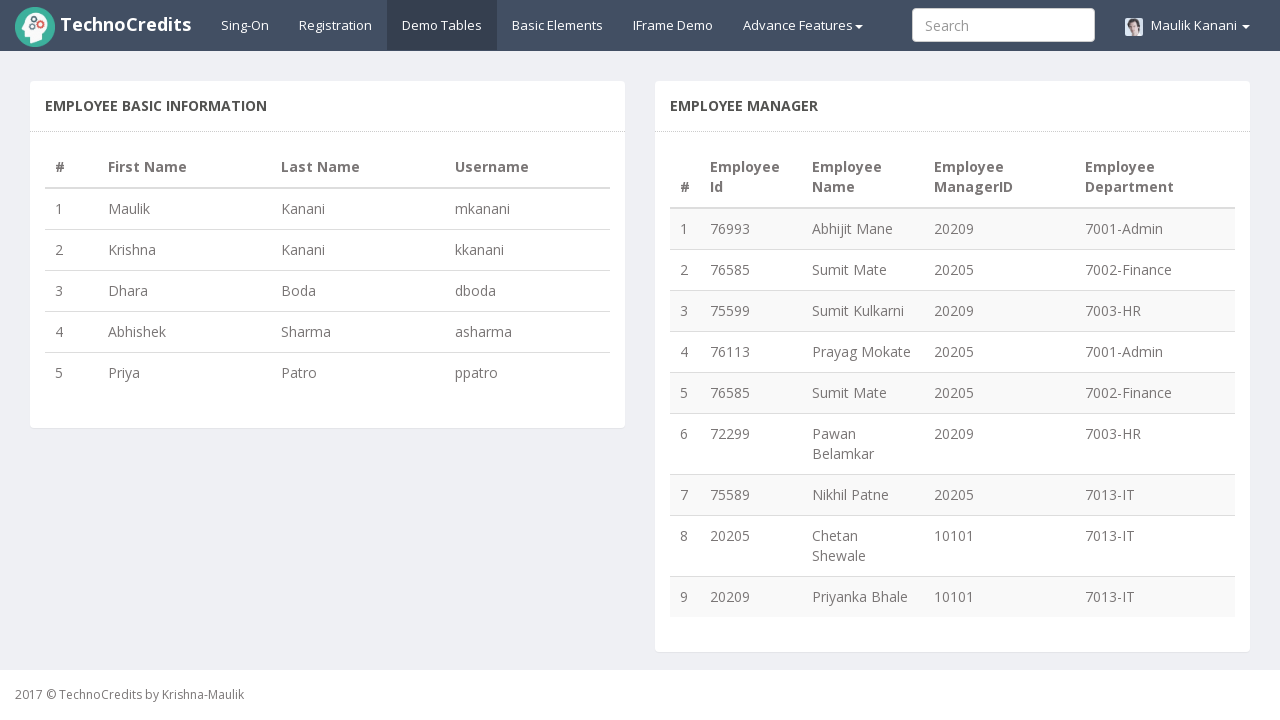

Verified cell at row 2, column 4 is visible
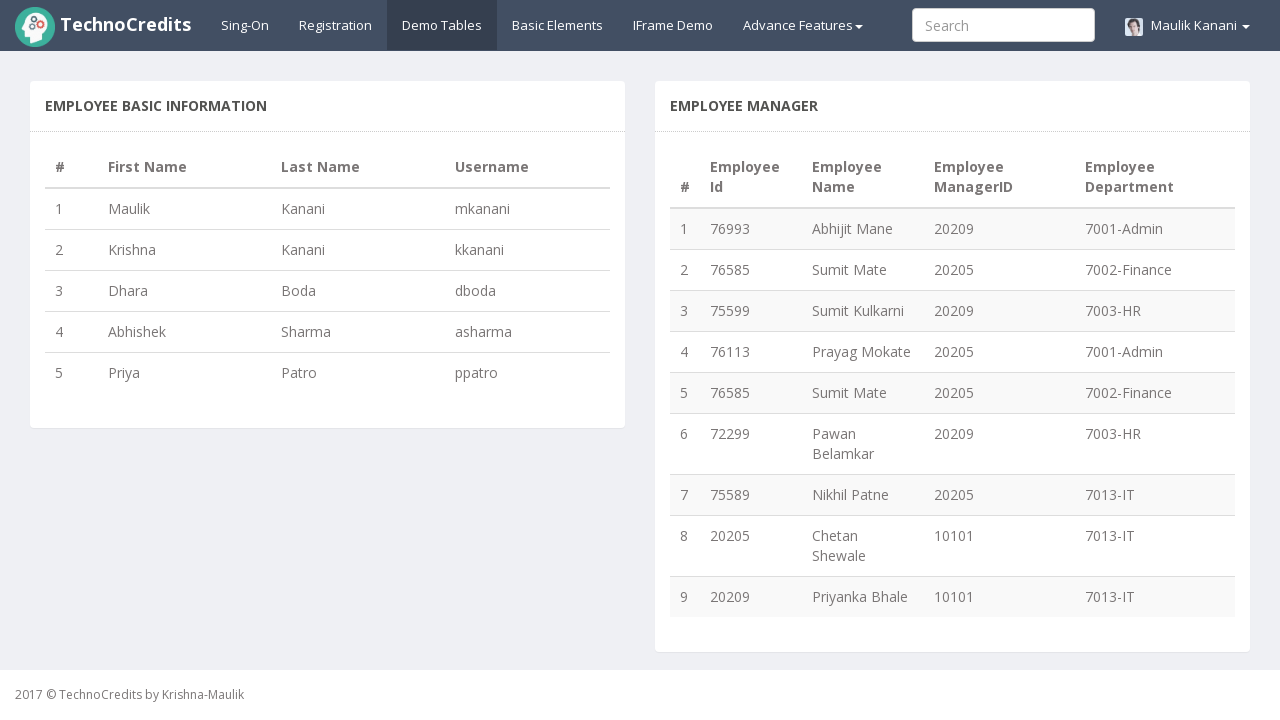

Verified cell at row 3, column 1 is visible
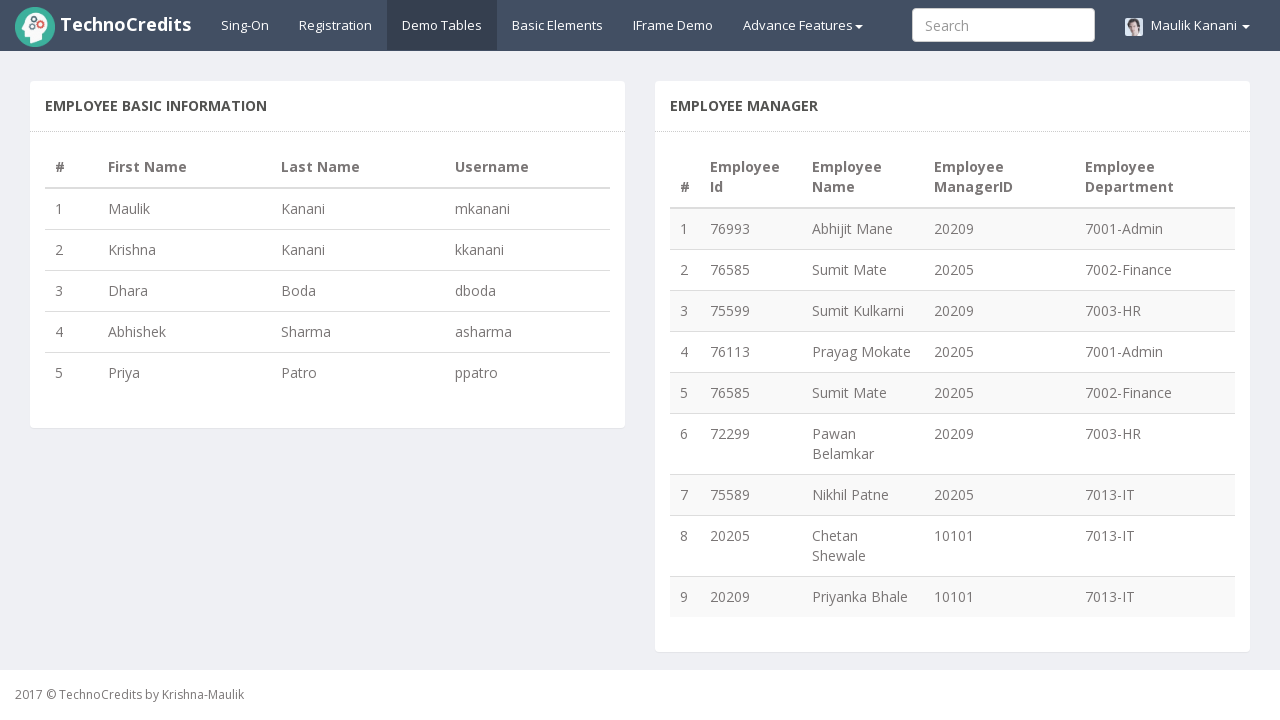

Verified cell at row 3, column 2 is visible
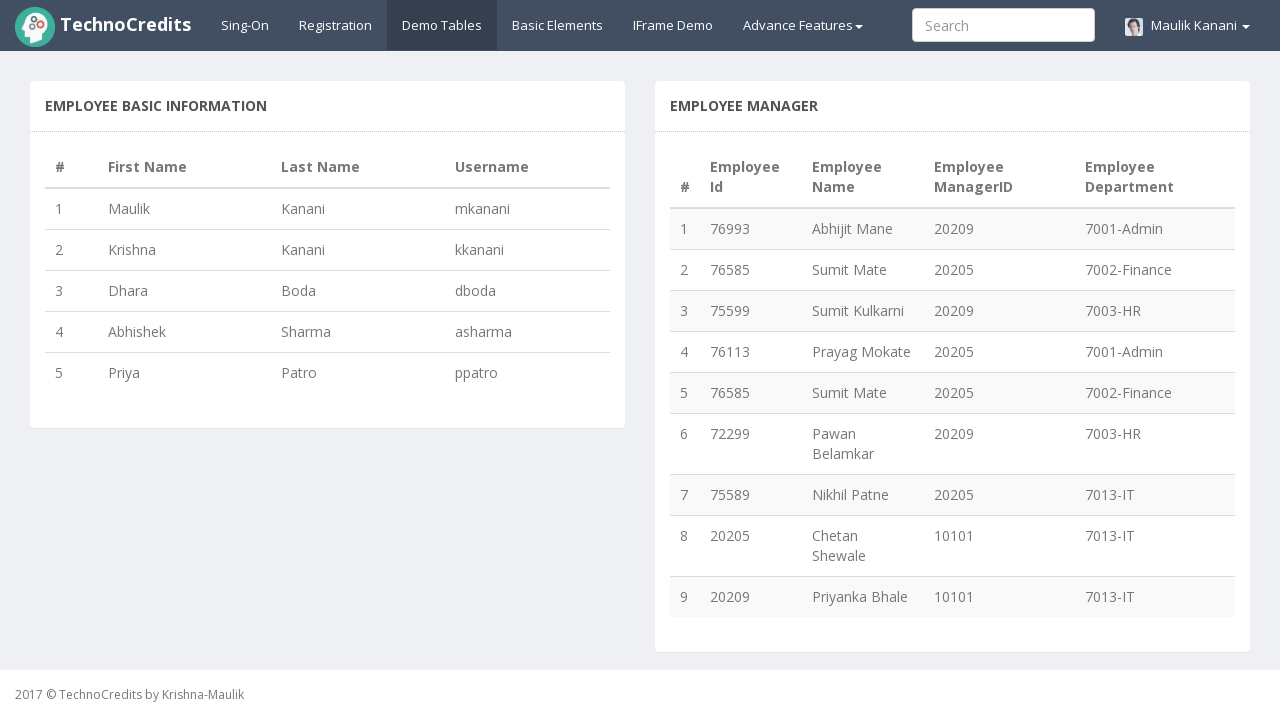

Verified cell at row 3, column 3 is visible
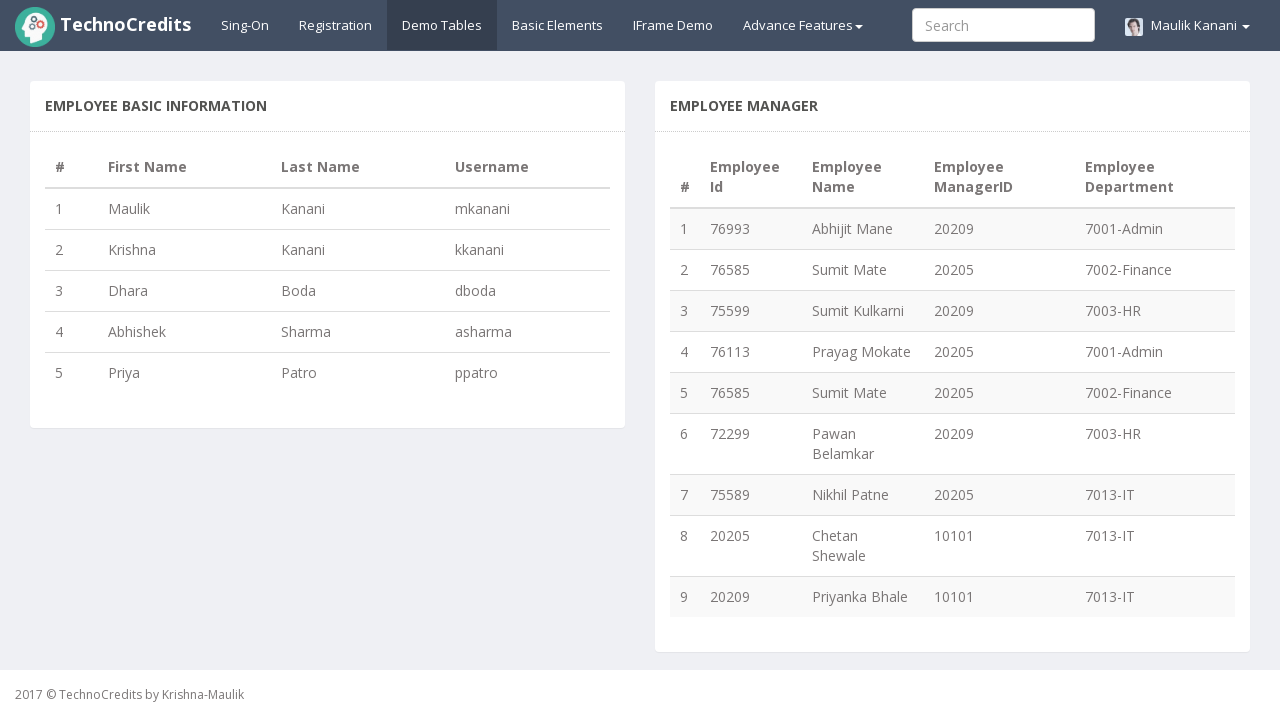

Verified cell at row 3, column 4 is visible
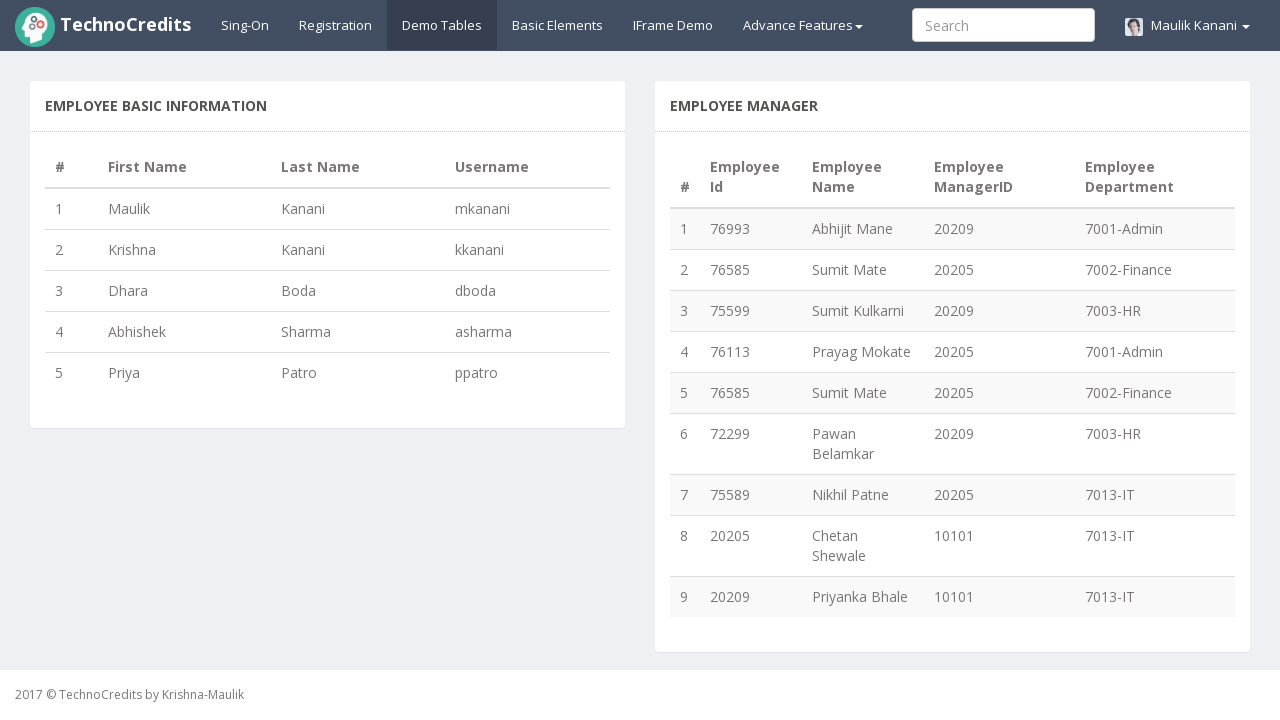

Verified cell at row 4, column 1 is visible
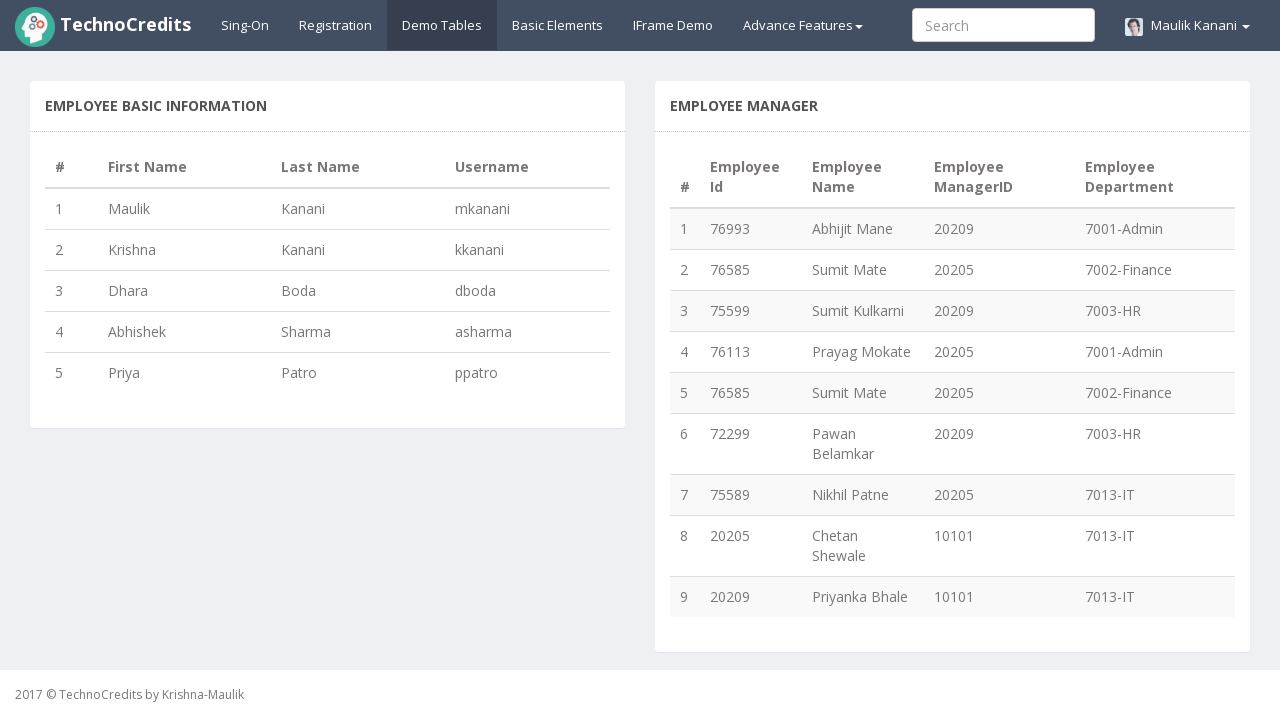

Verified cell at row 4, column 2 is visible
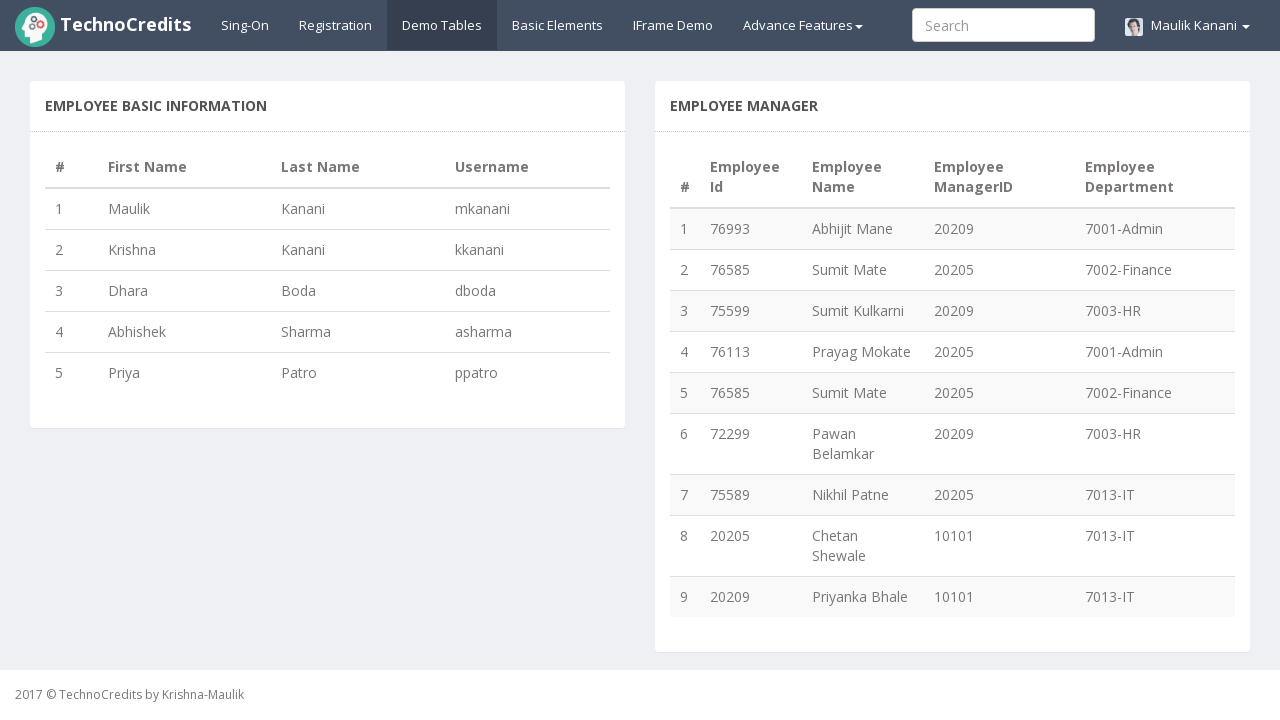

Verified cell at row 4, column 3 is visible
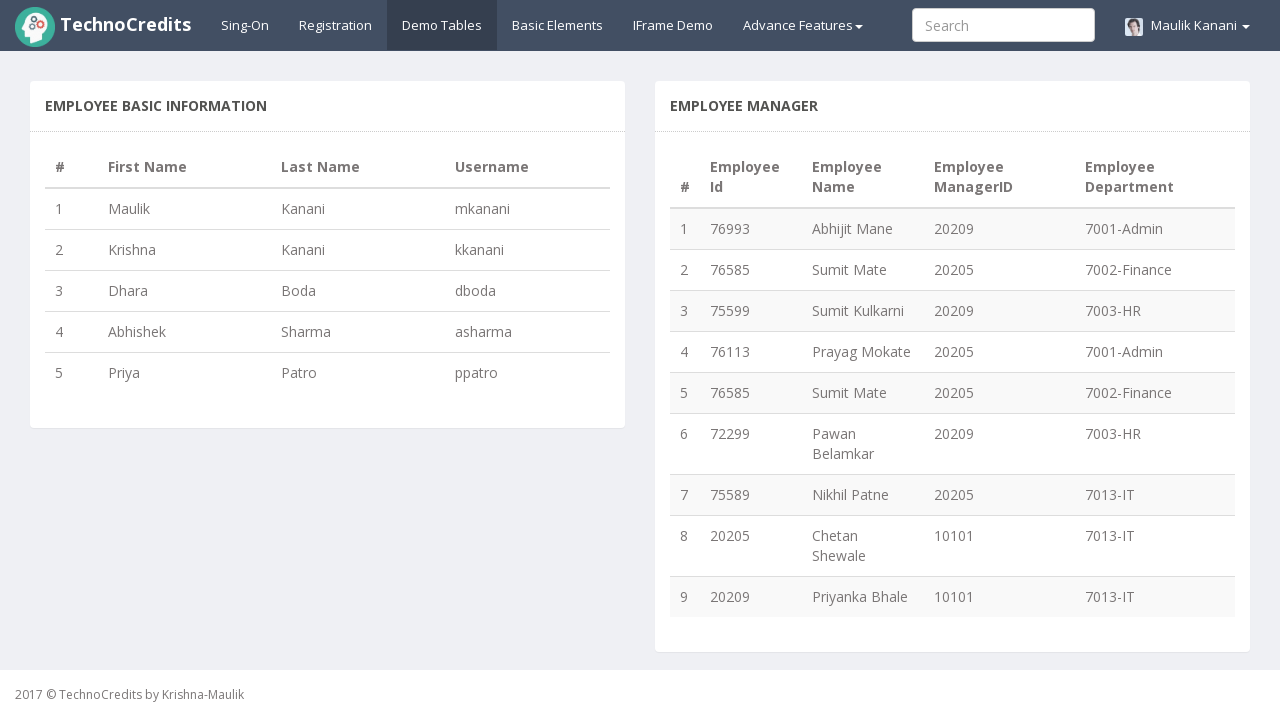

Verified cell at row 4, column 4 is visible
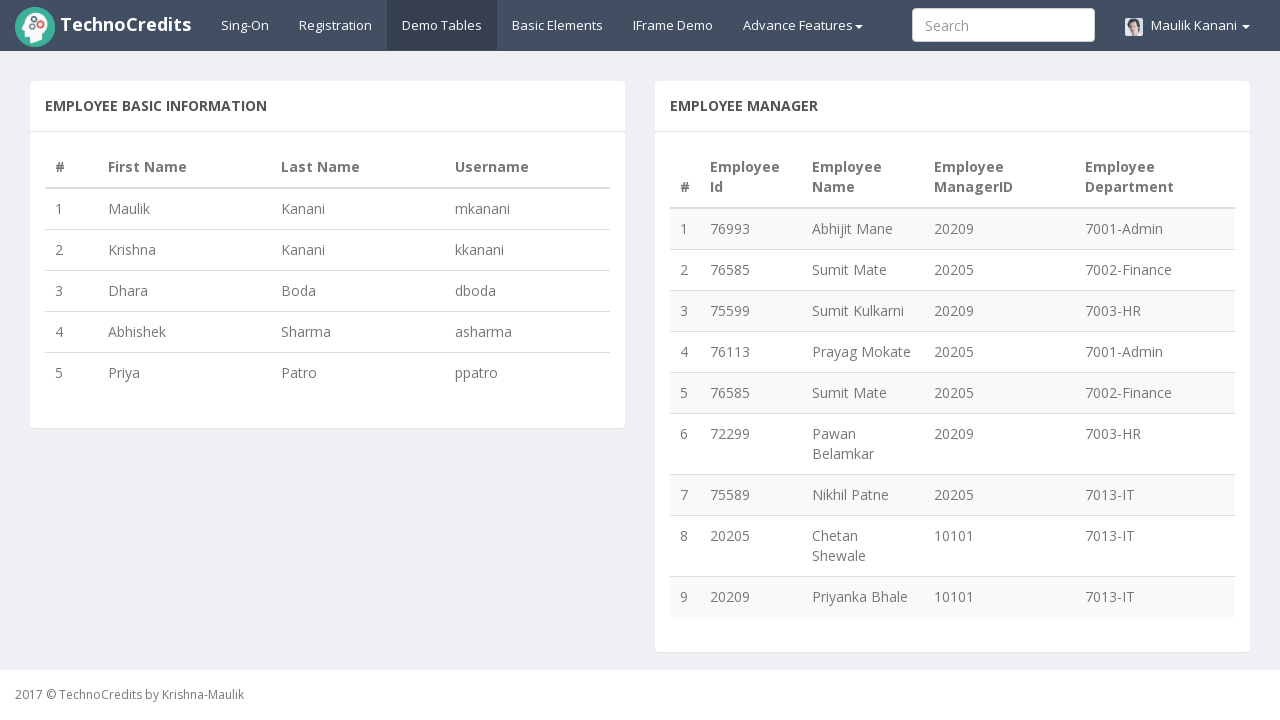

Verified cell at row 5, column 1 is visible
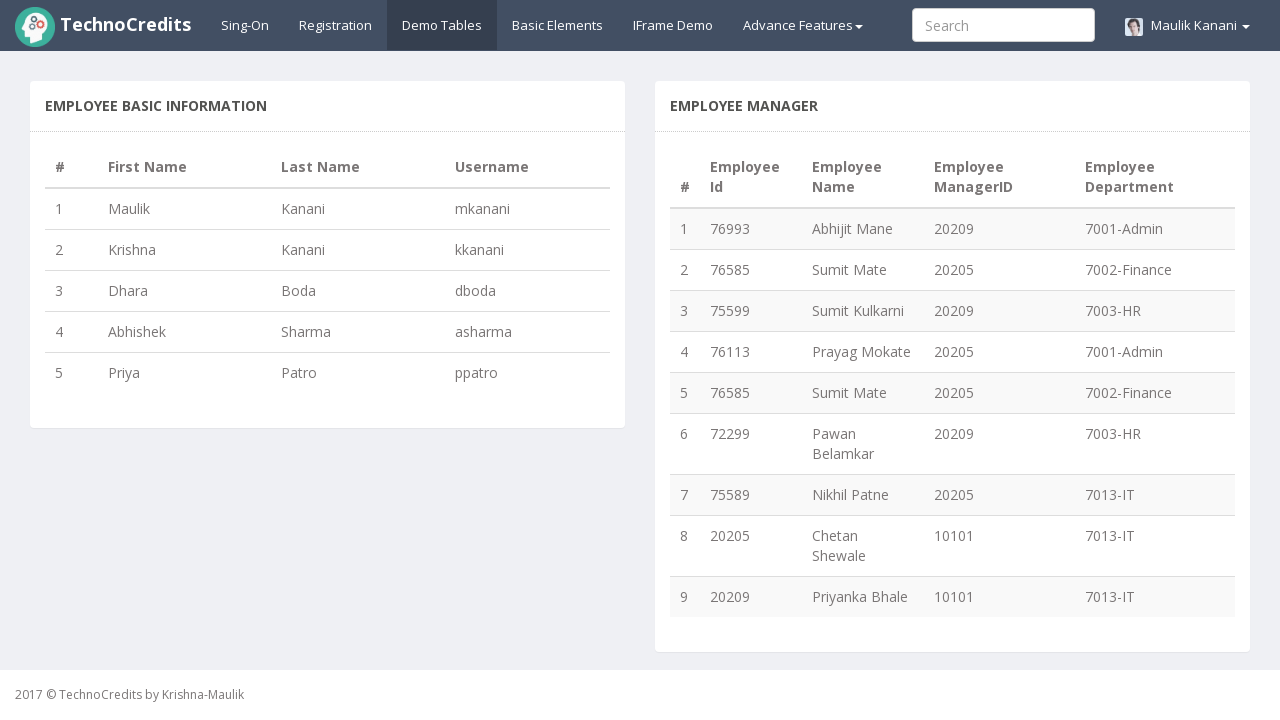

Verified cell at row 5, column 2 is visible
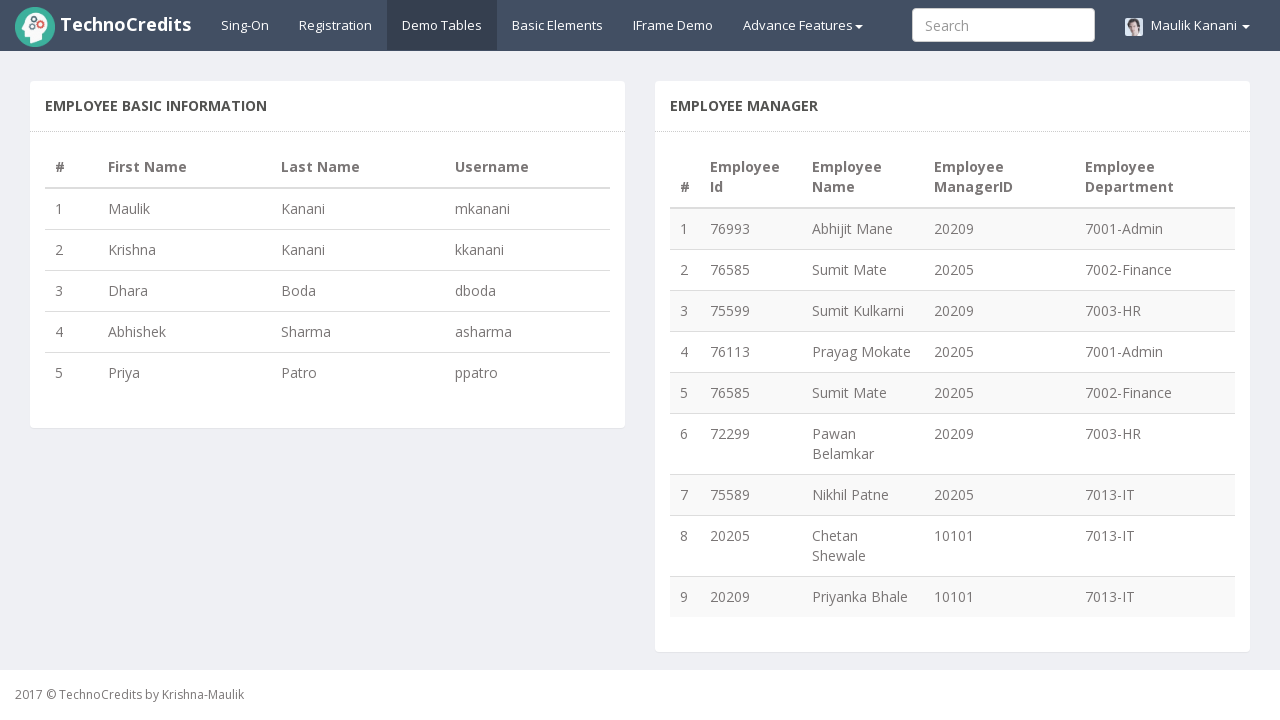

Verified cell at row 5, column 3 is visible
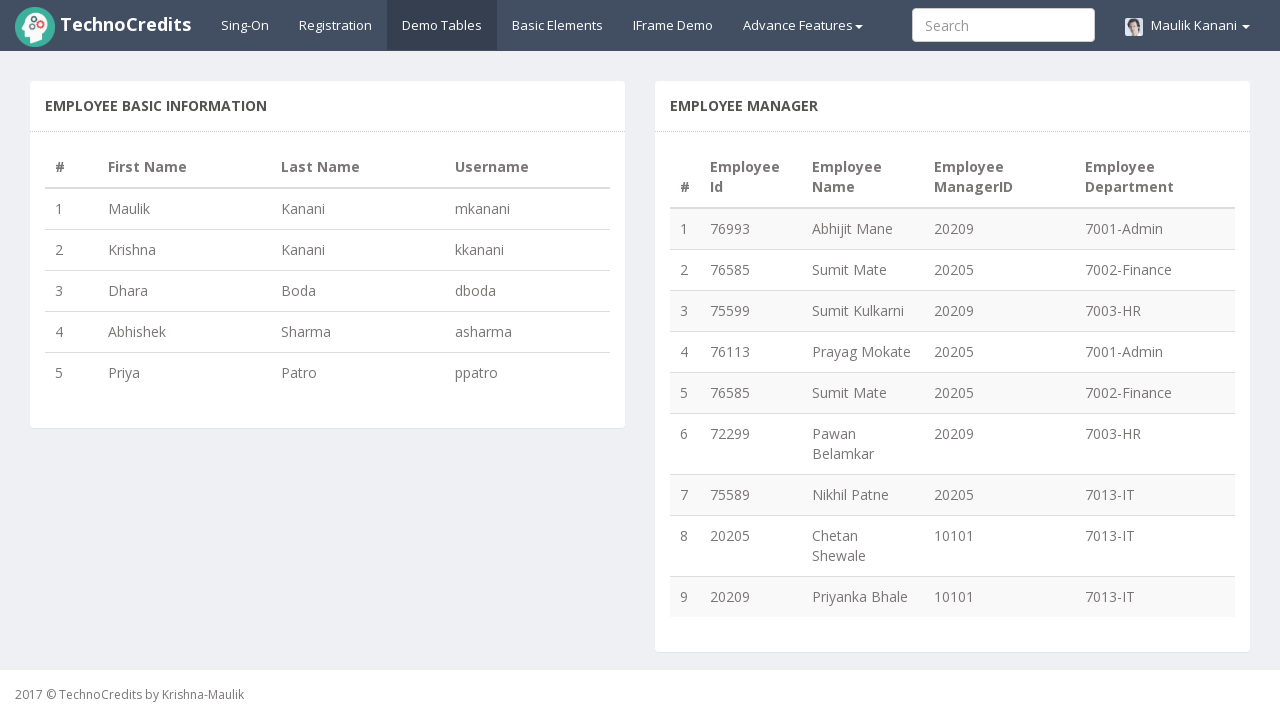

Verified cell at row 5, column 4 is visible
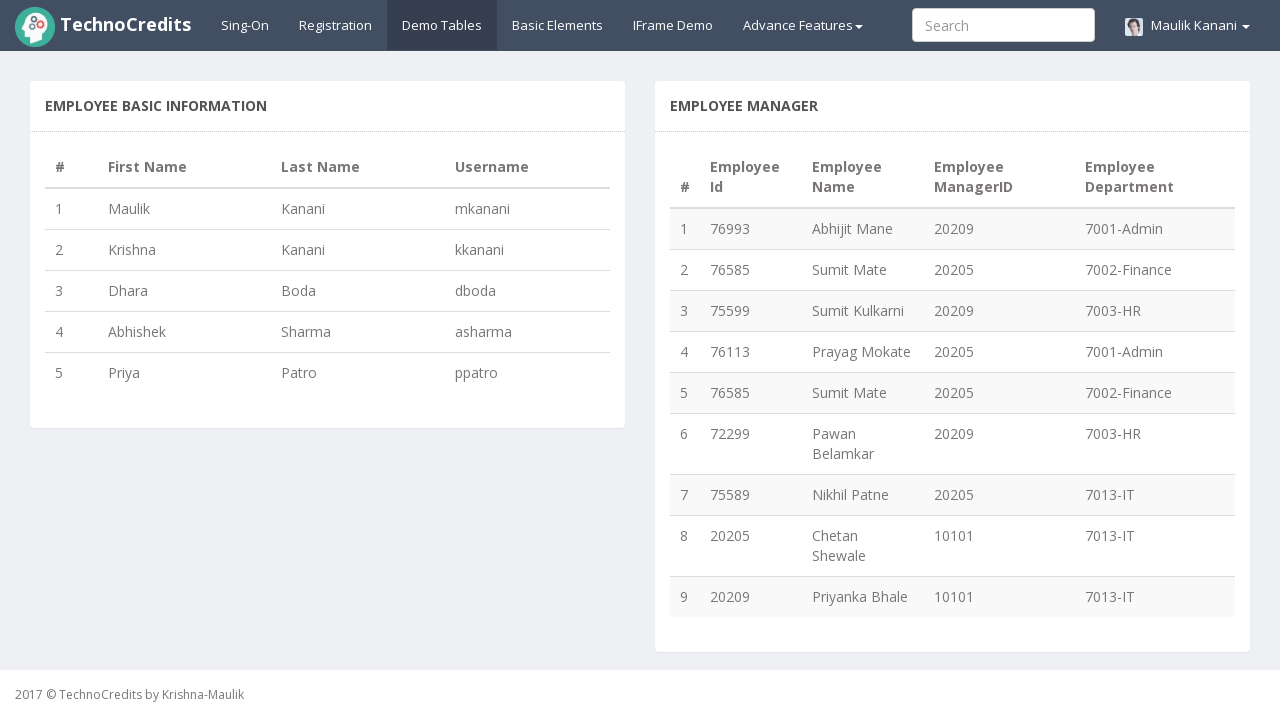

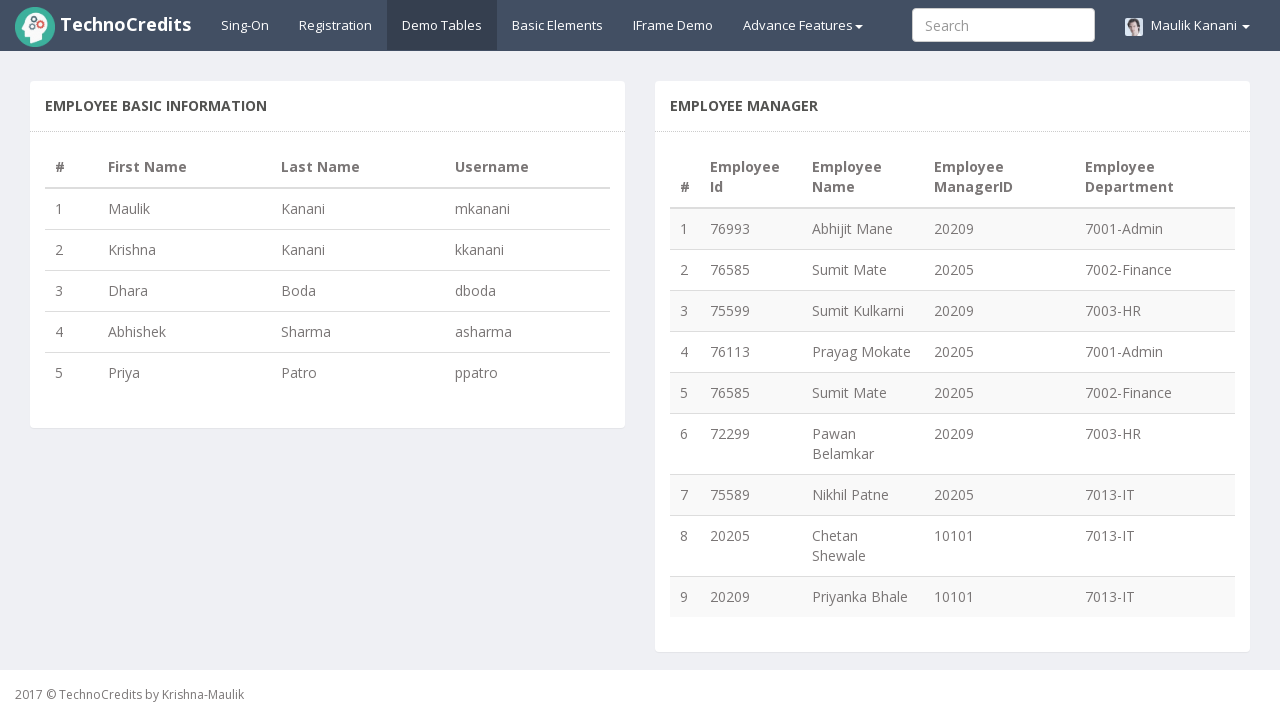